Tests handling a confirm dialog by dismissing it and verifying the result

Starting URL: https://testpages.eviltester.com/styled/alerts/alert-test.html

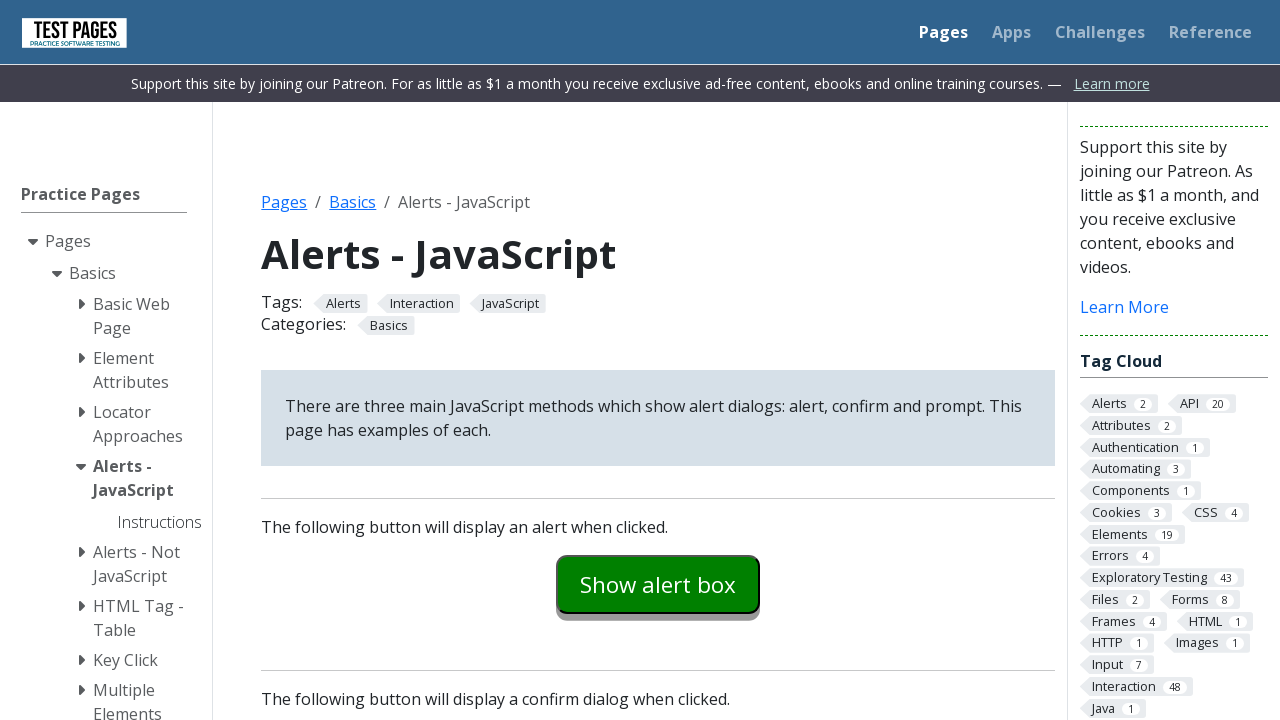

Navigated to alerts test page
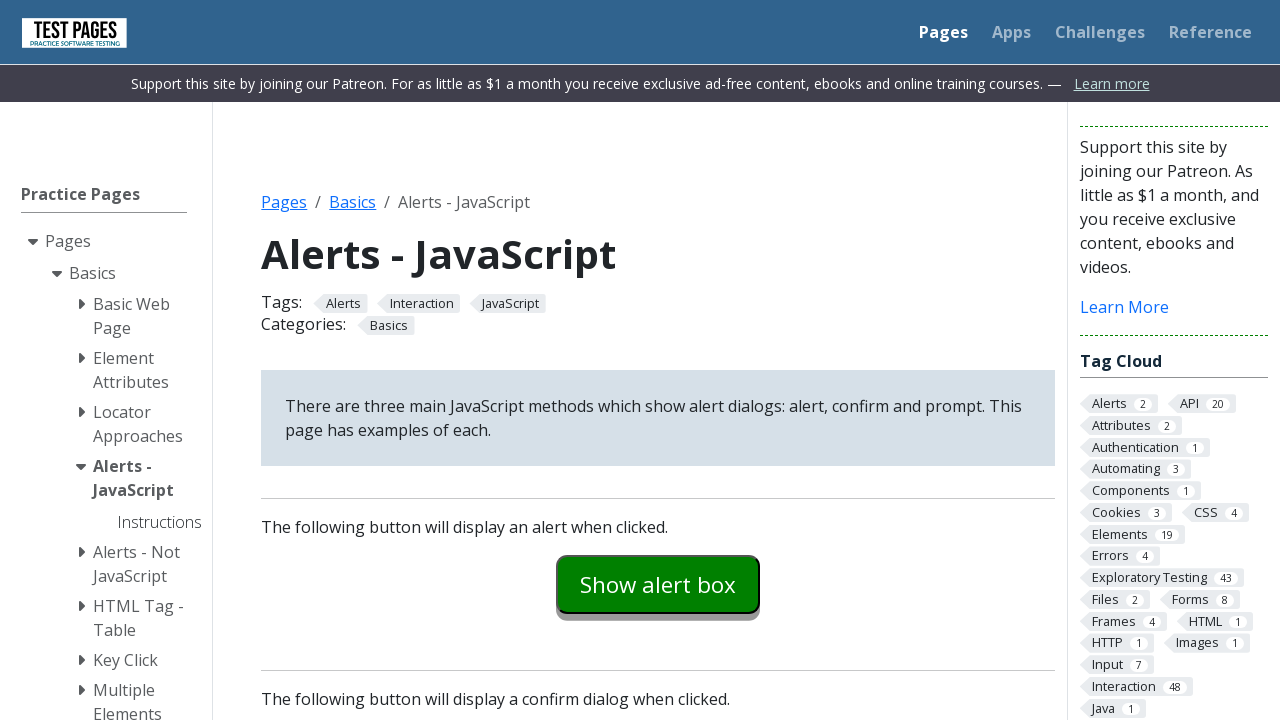

Set up dialog handler to dismiss confirm dialog
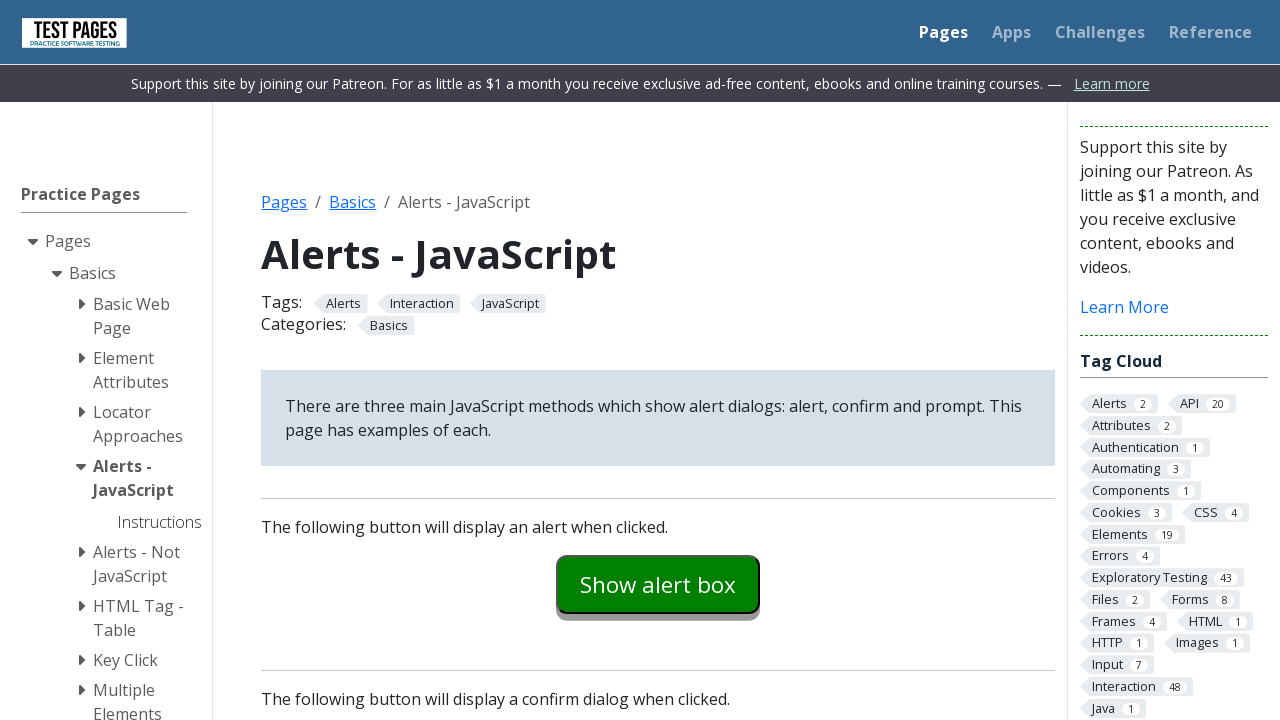

Clicked confirm button to trigger dialog at (658, 360) on #confirmexample
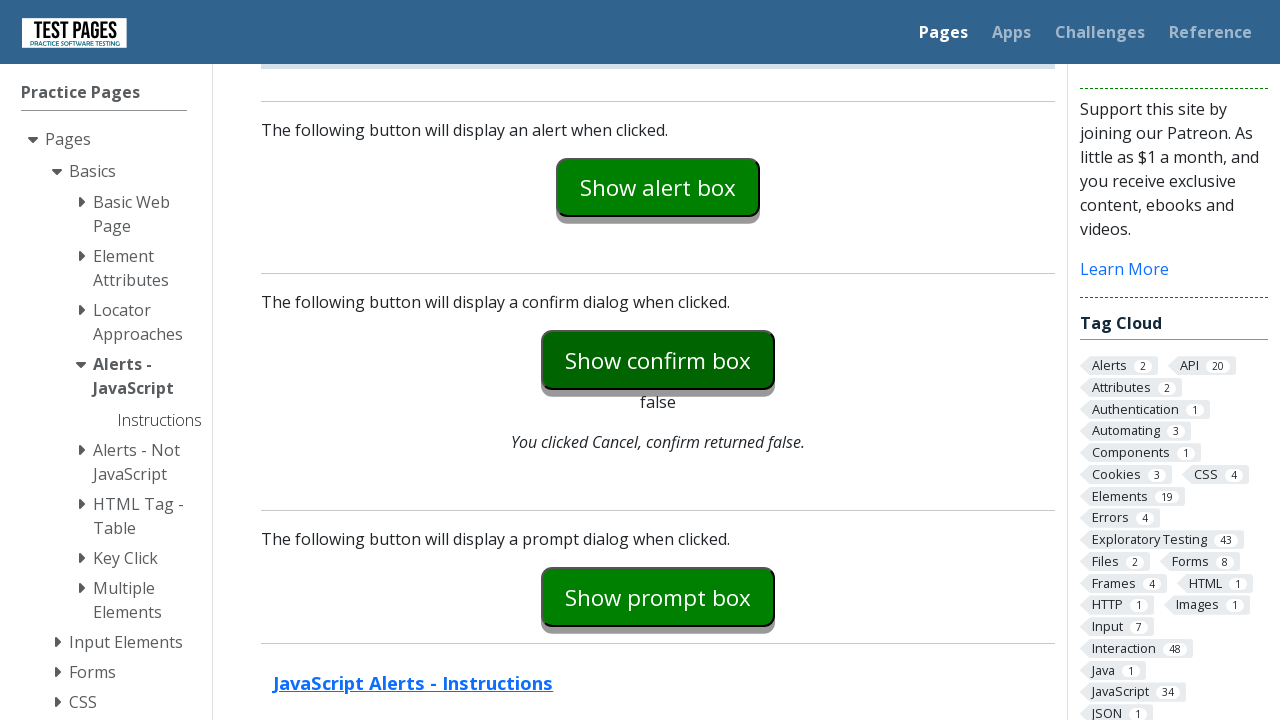

Confirm explanation message appeared after dismissing dialog
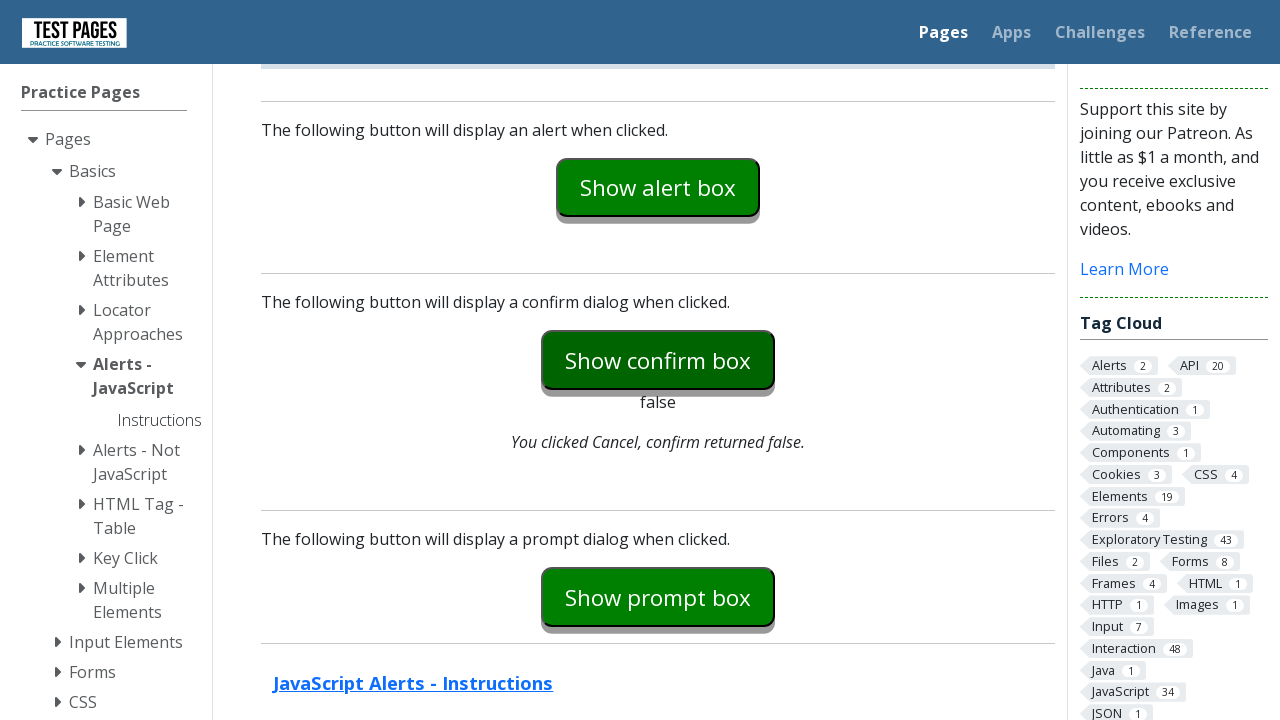

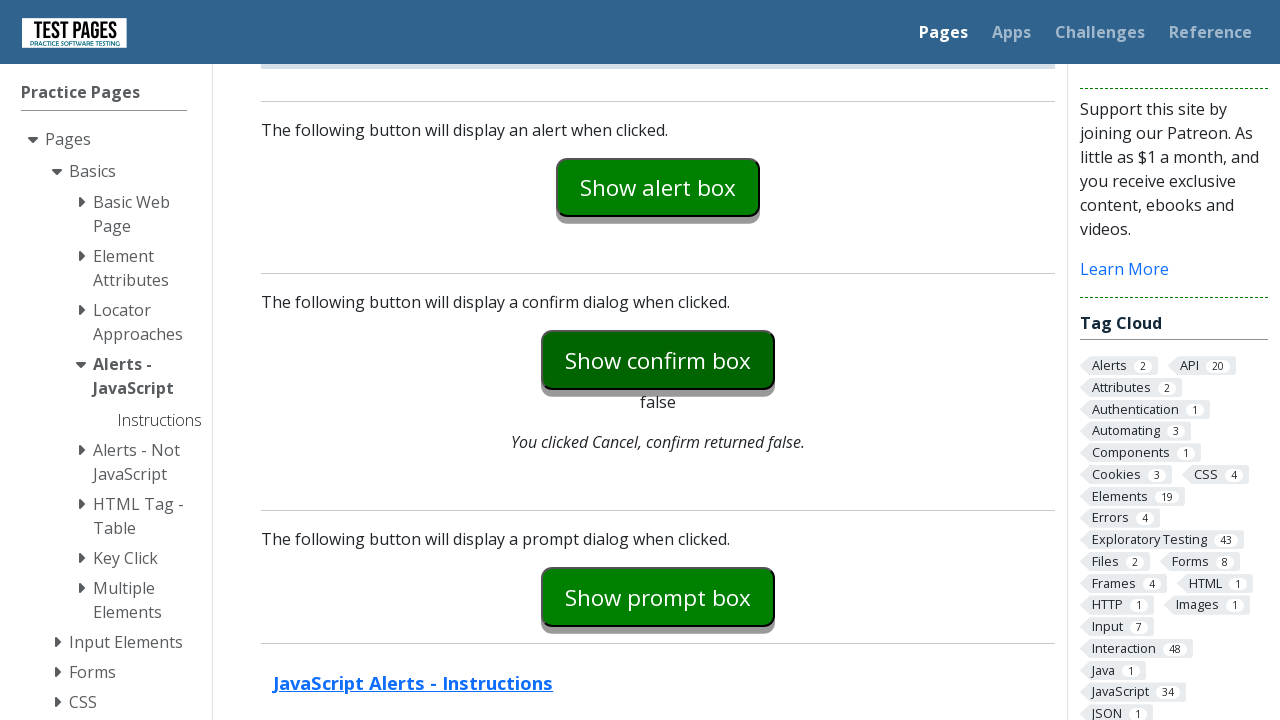